Tests a more resilient approach to multiple window handling by storing the original window handle, clicking a link to open a new window, then finding and switching to the new window by comparing handles.

Starting URL: http://the-internet.herokuapp.com/windows

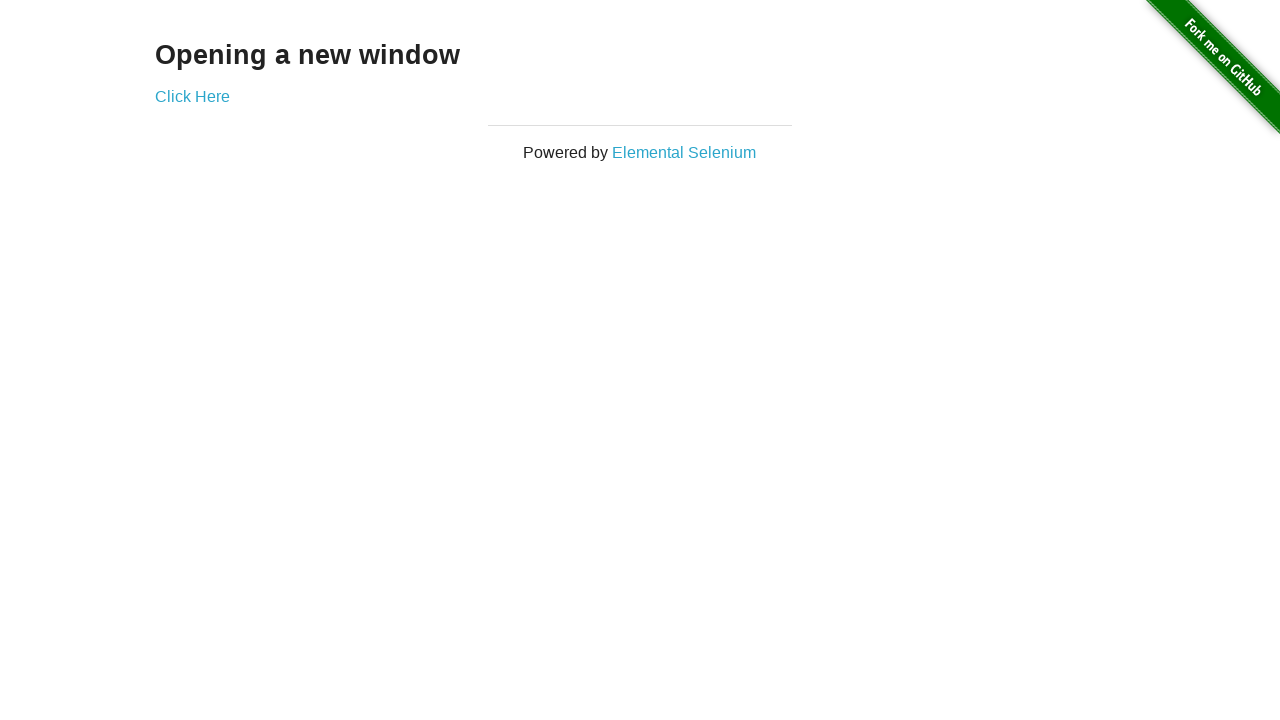

Stored reference to the original window
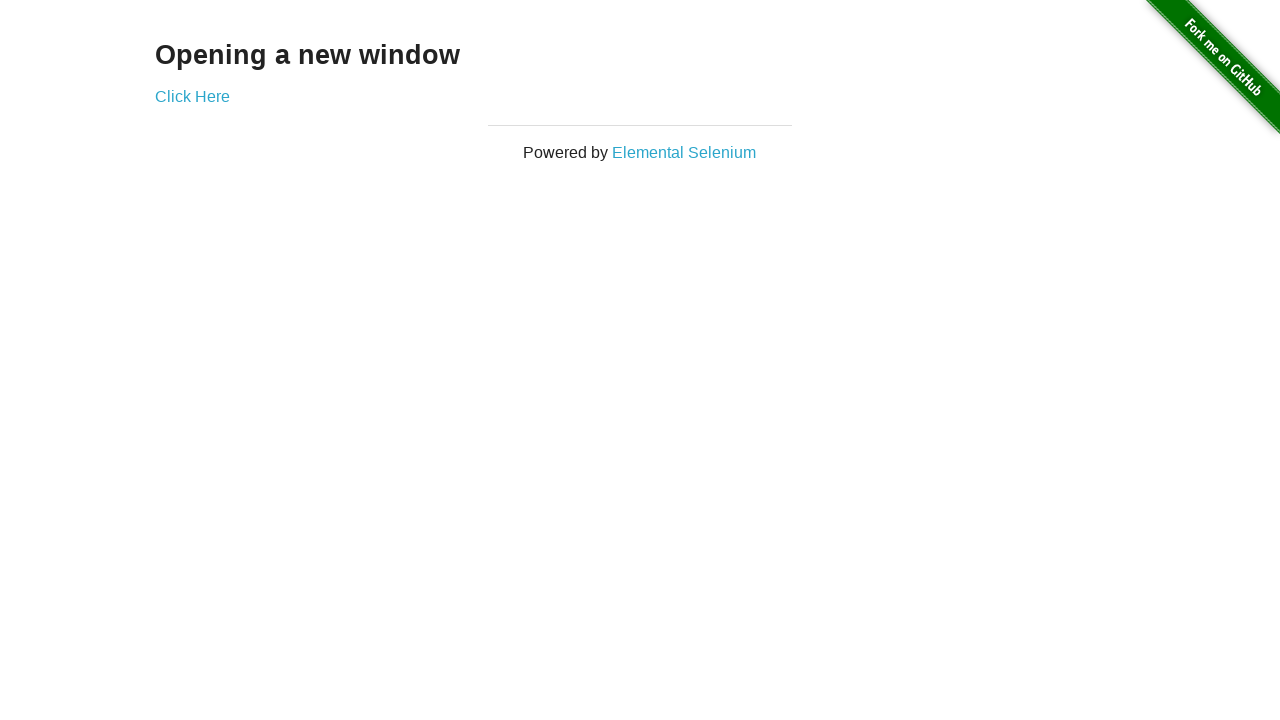

Clicked link to open a new window at (192, 96) on .example a
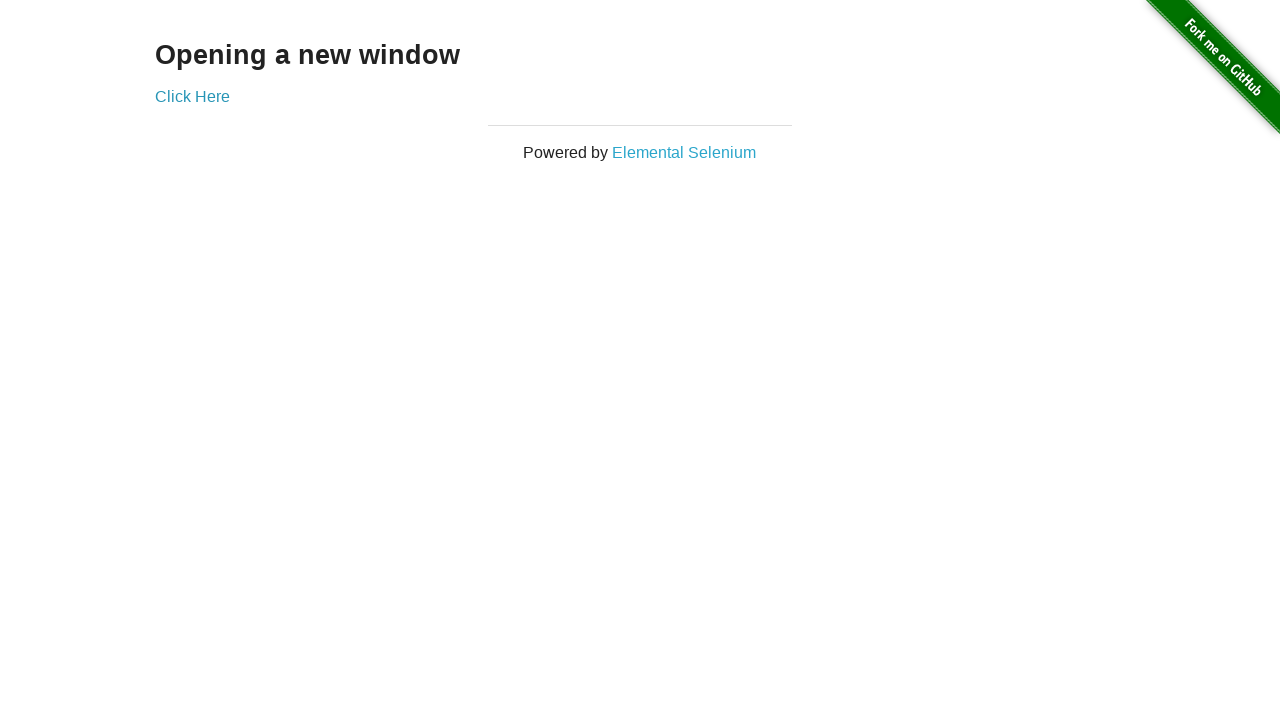

New window was successfully opened and captured
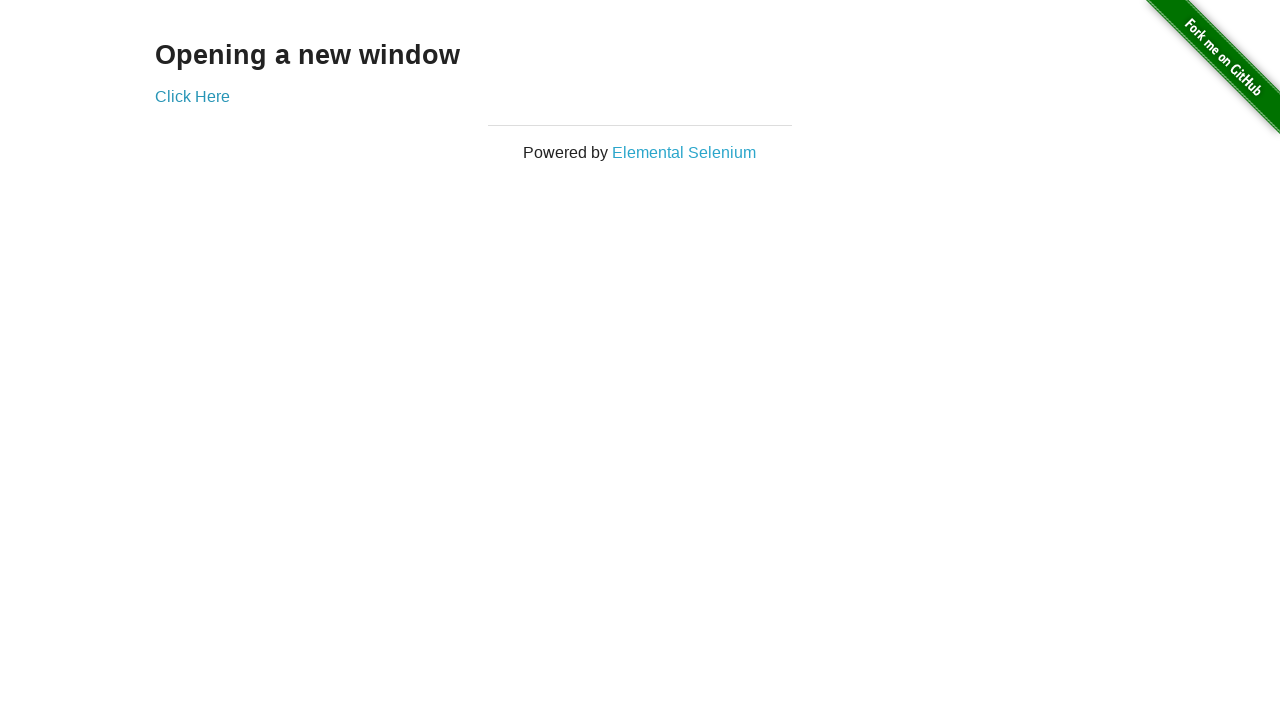

Switched focus back to the original window
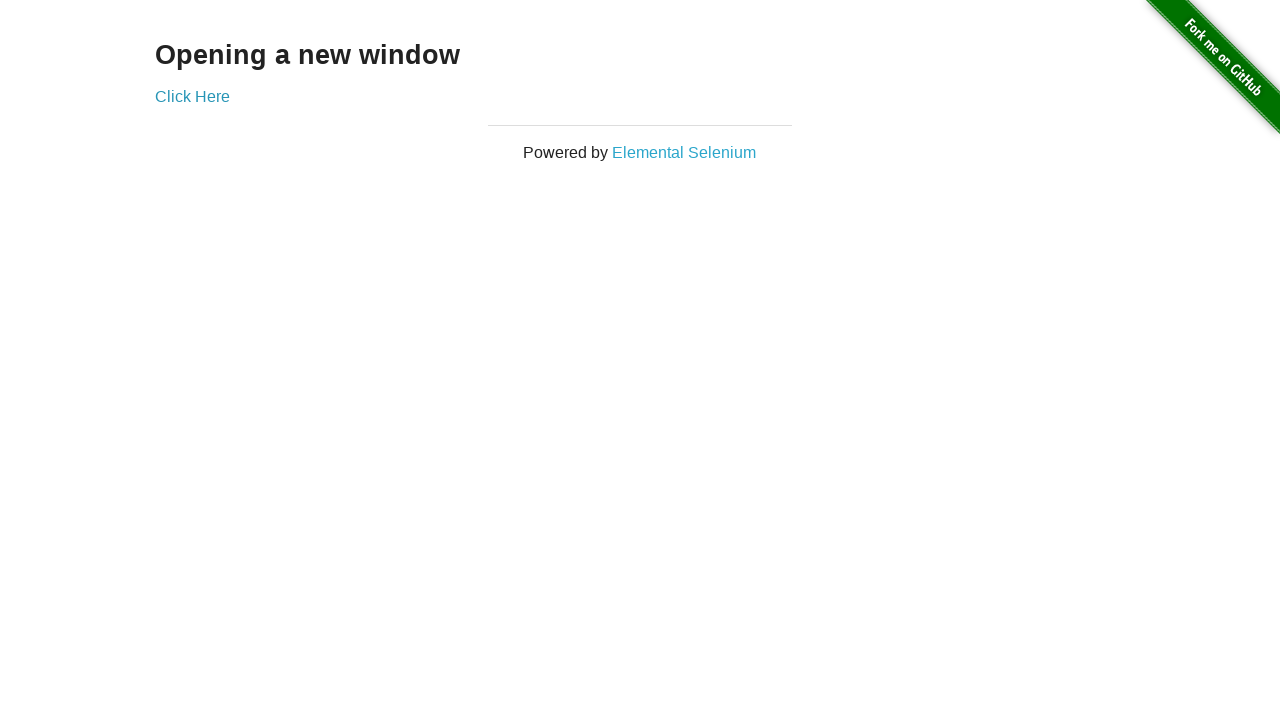

Verified that the original window title is not 'New Window'
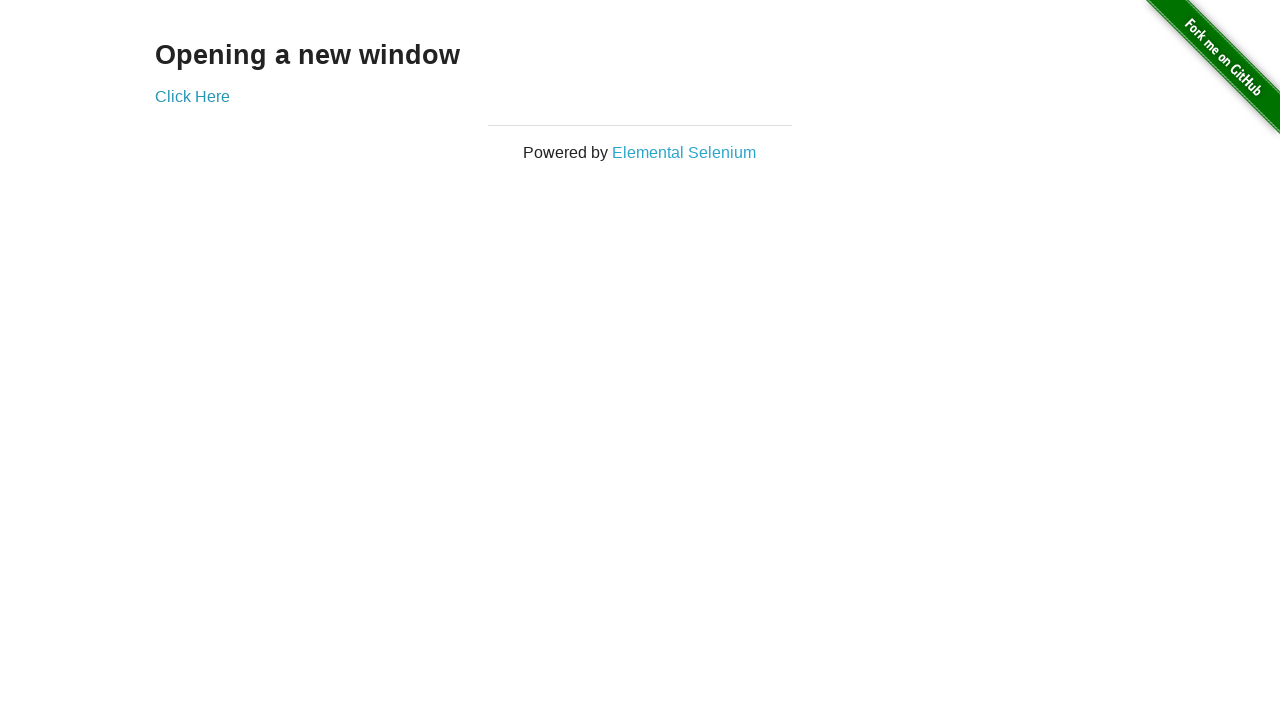

Switched focus to the new window
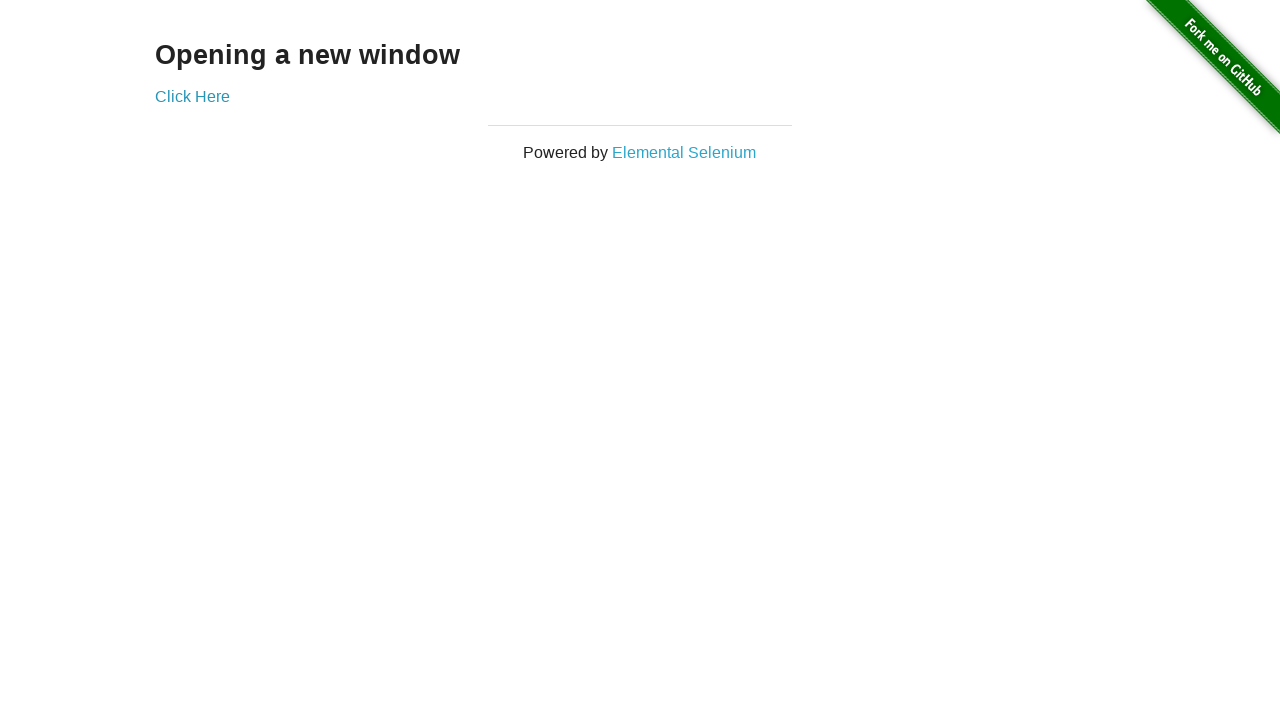

New window finished loading
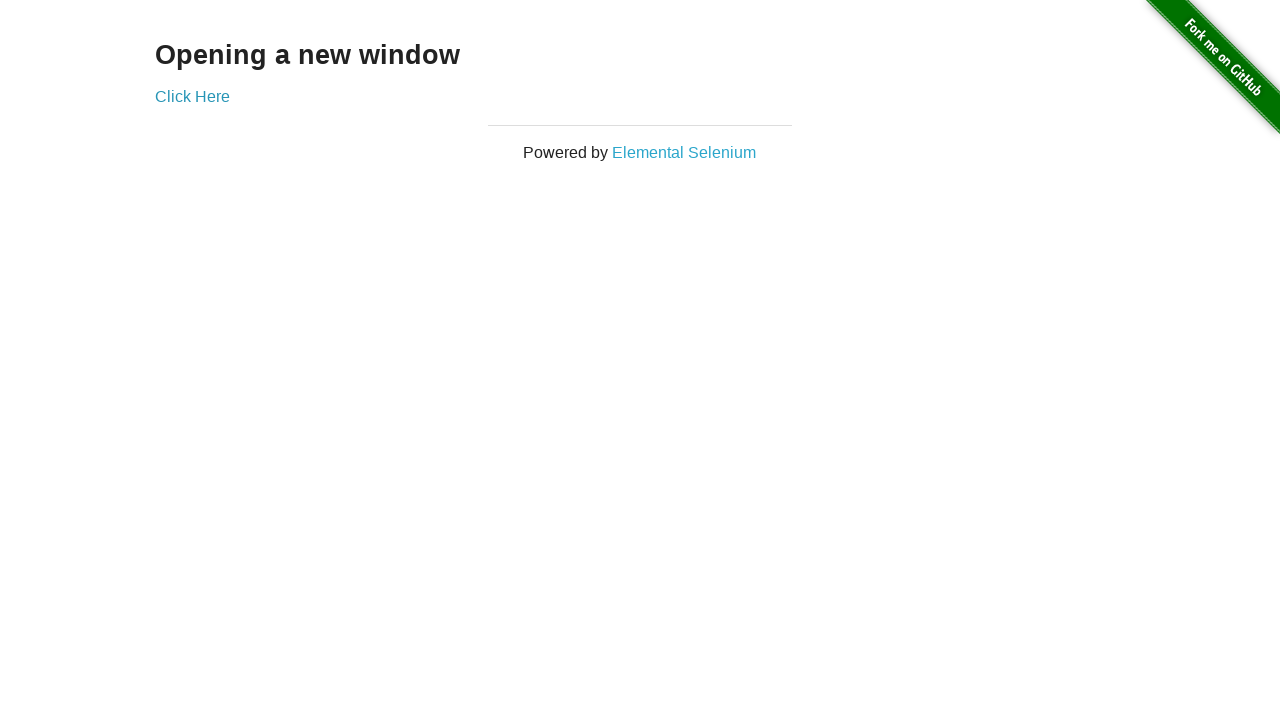

Verified that the new window title is 'New Window'
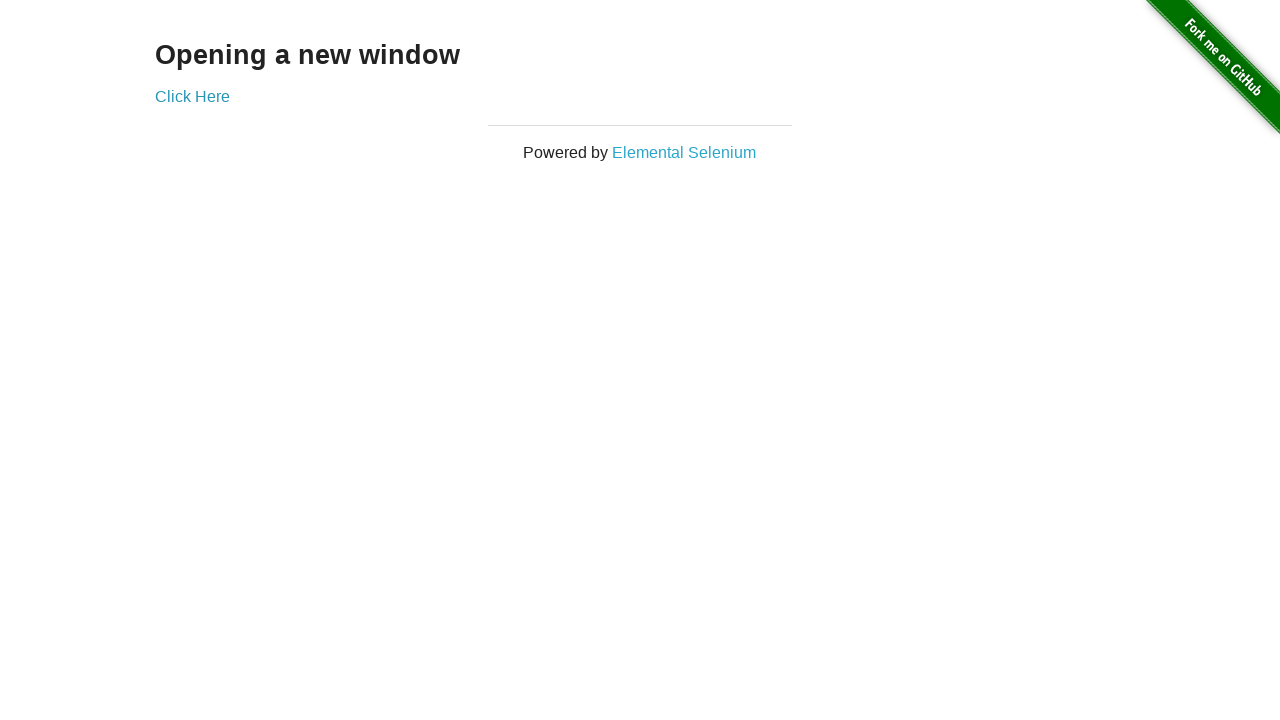

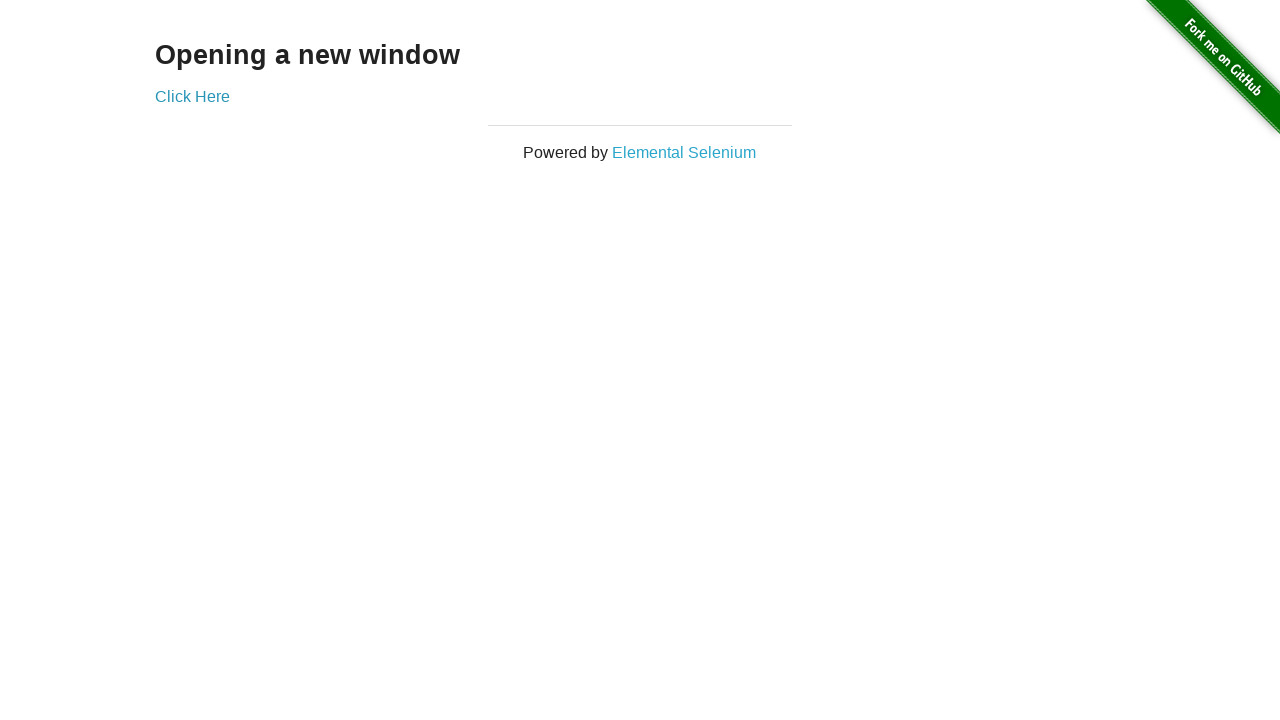